Tests popup/modal interaction on a training website by clicking a launcher button to open a modal, filling in form fields, and submitting the form to verify the success message appears.

Starting URL: https://training-support.net/webelements/popups

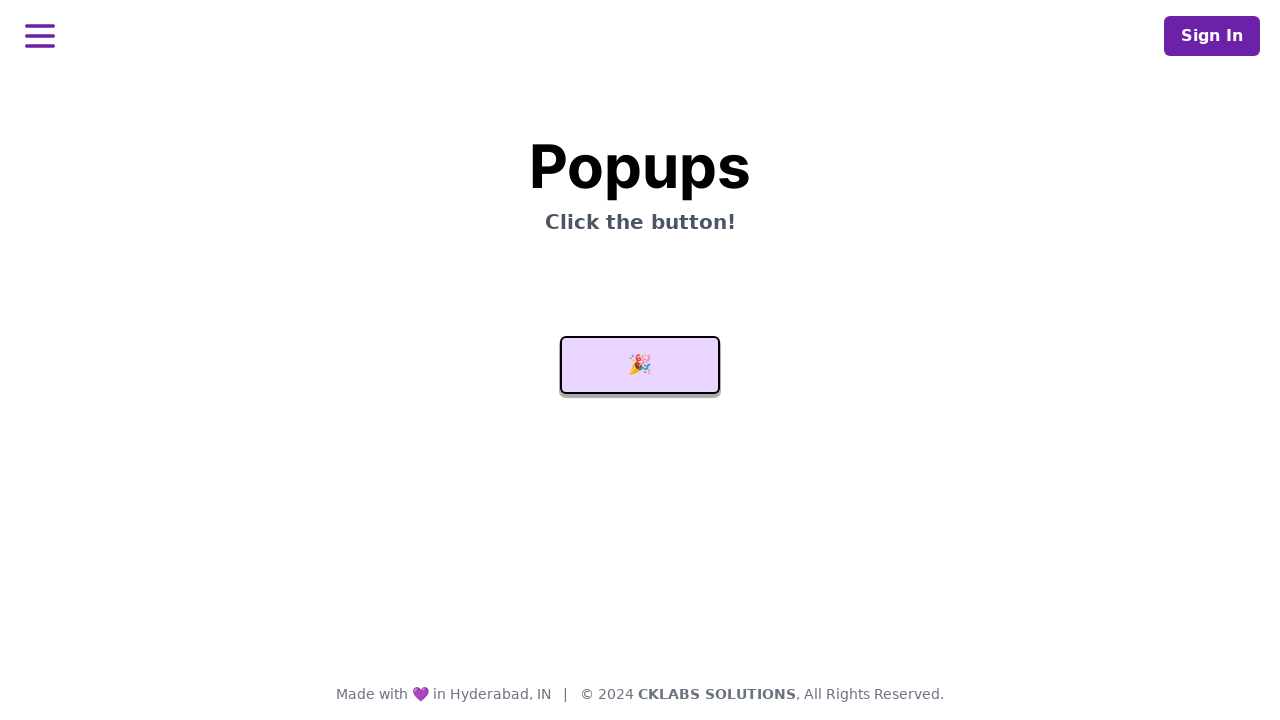

Clicked launcher button to open modal at (640, 365) on #launcher
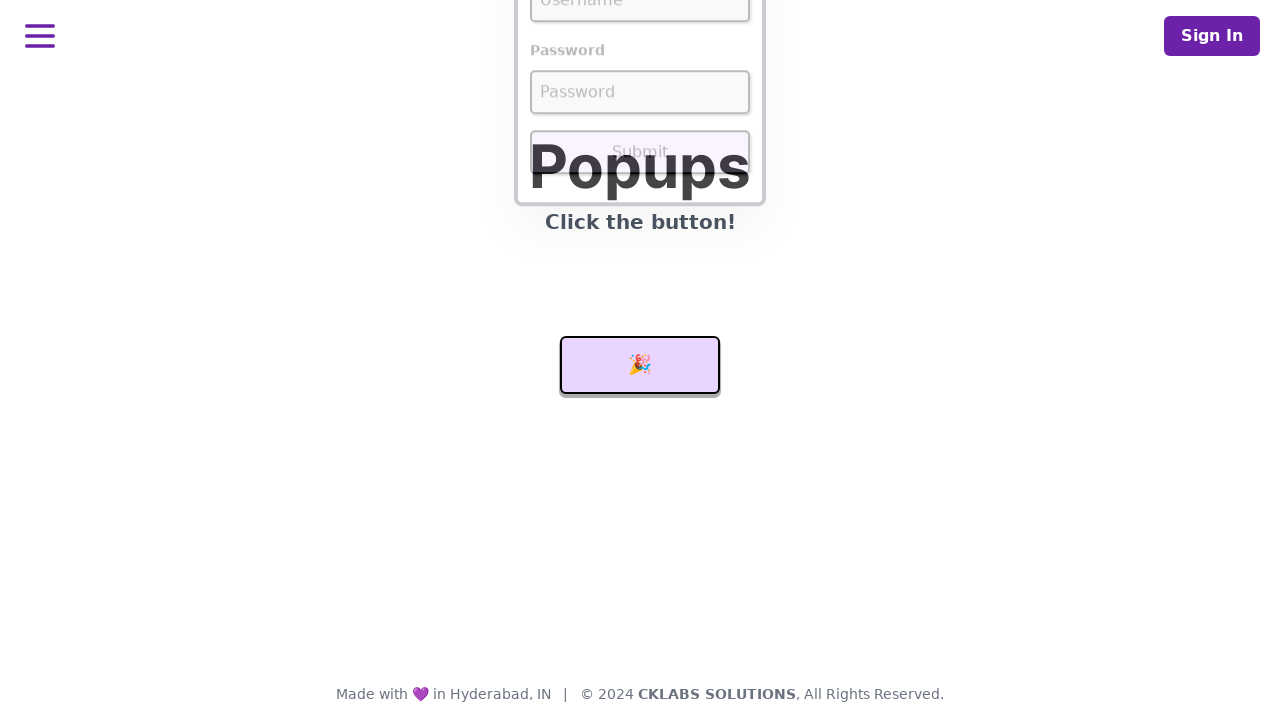

Modal username field became visible
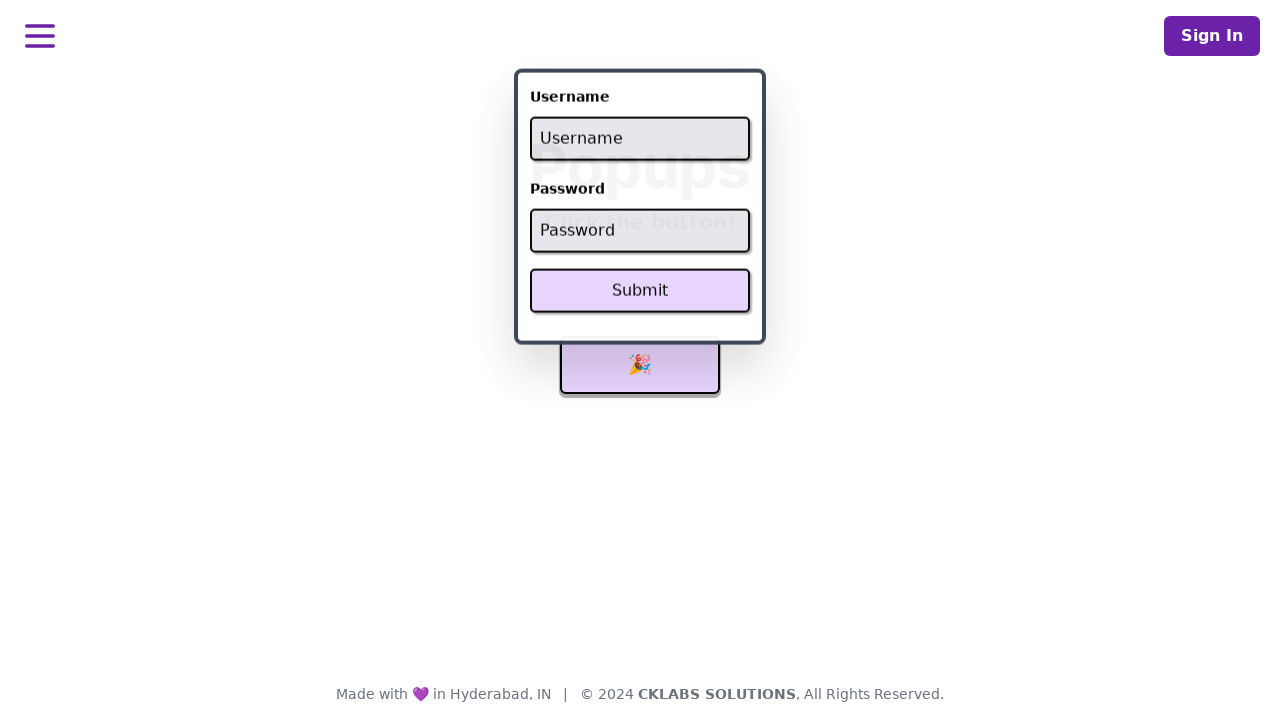

Filled username field with 'admin' on #username
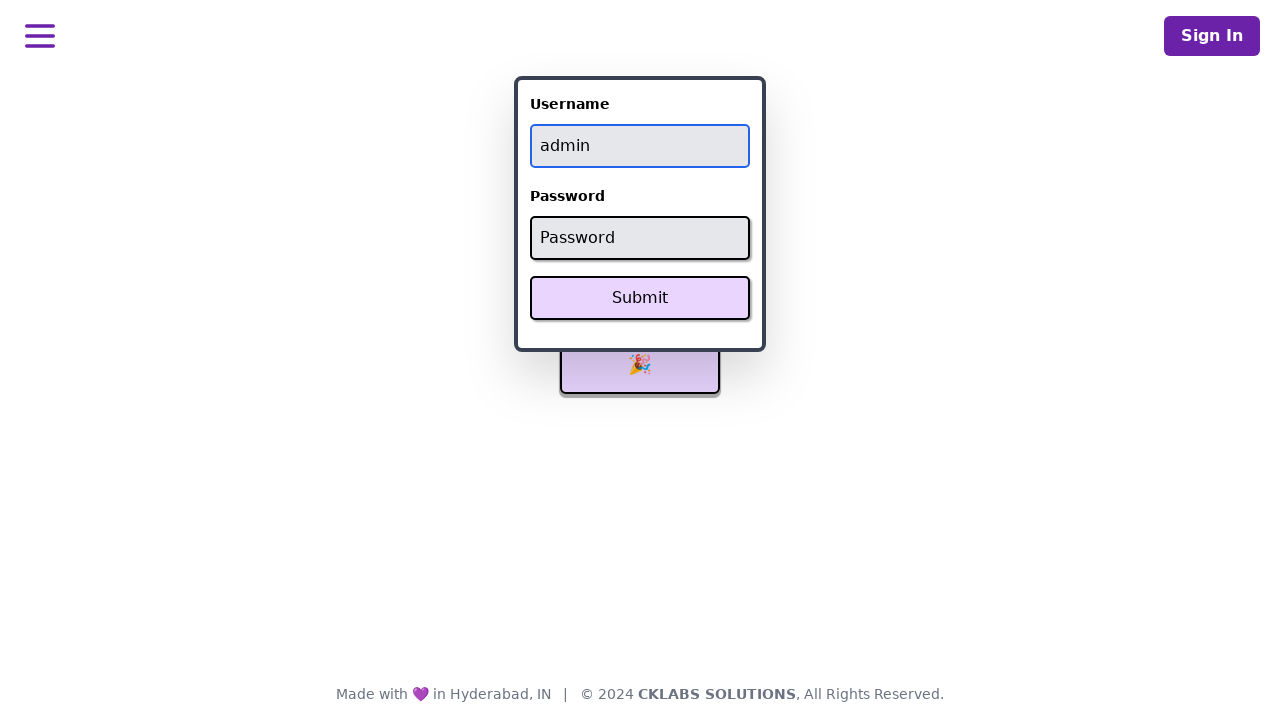

Filled password field with 'password' on #password
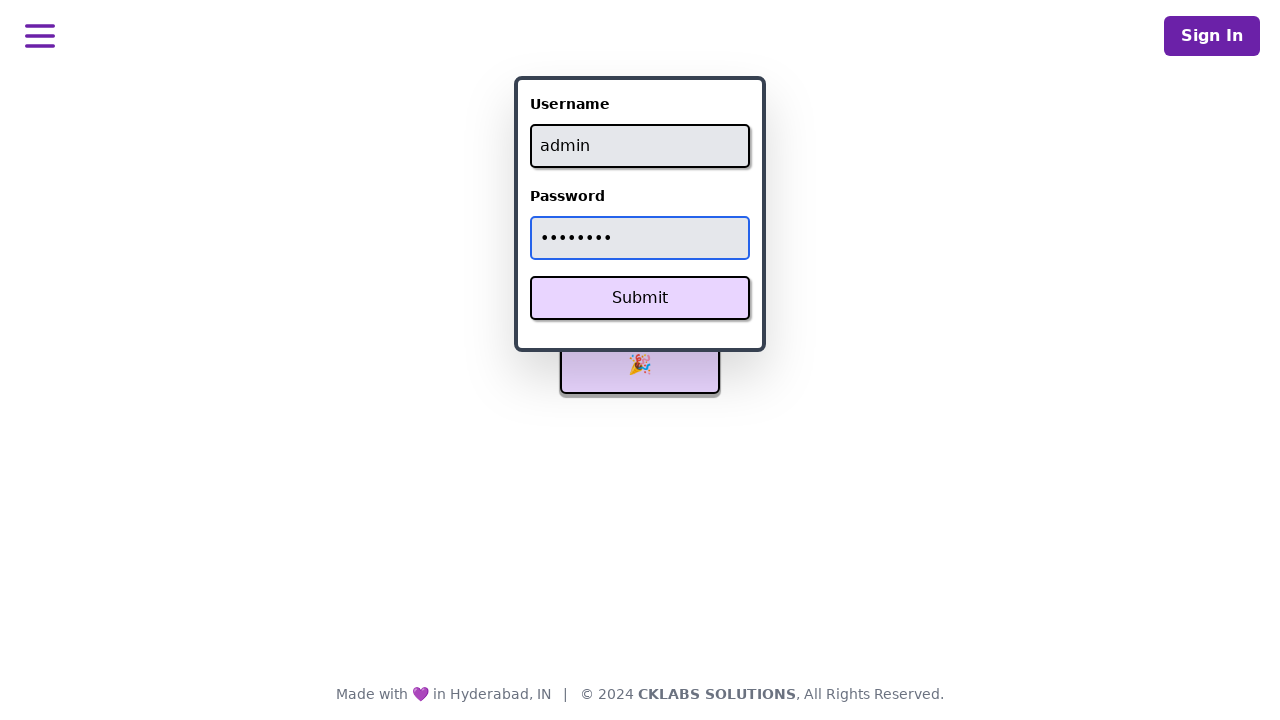

Clicked Submit button to submit form at (640, 298) on xpath=//button[text()='Submit']
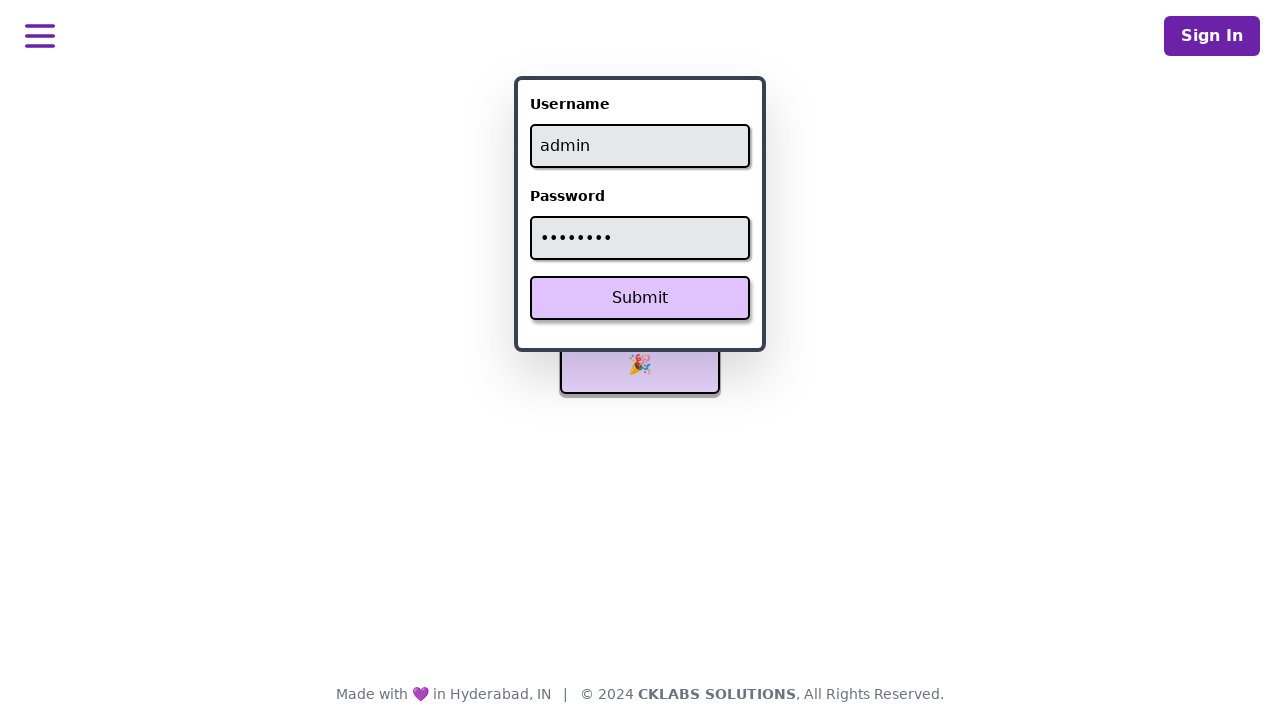

Success message appeared on page
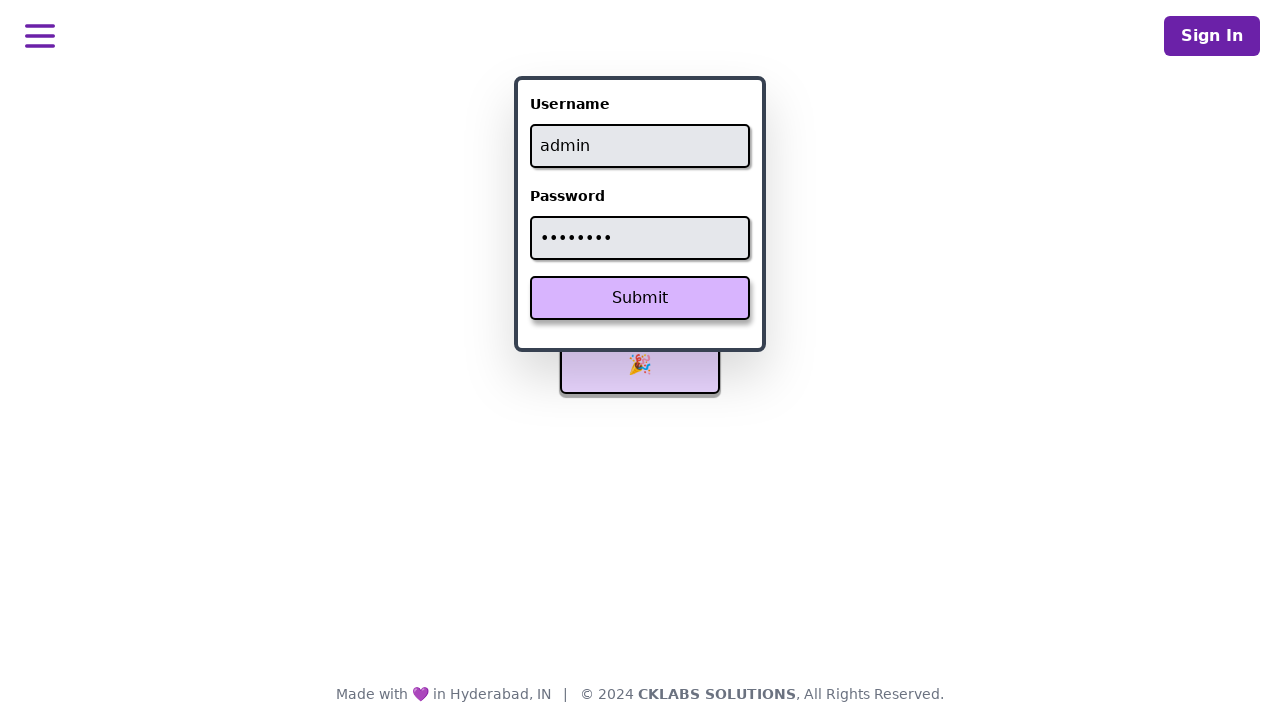

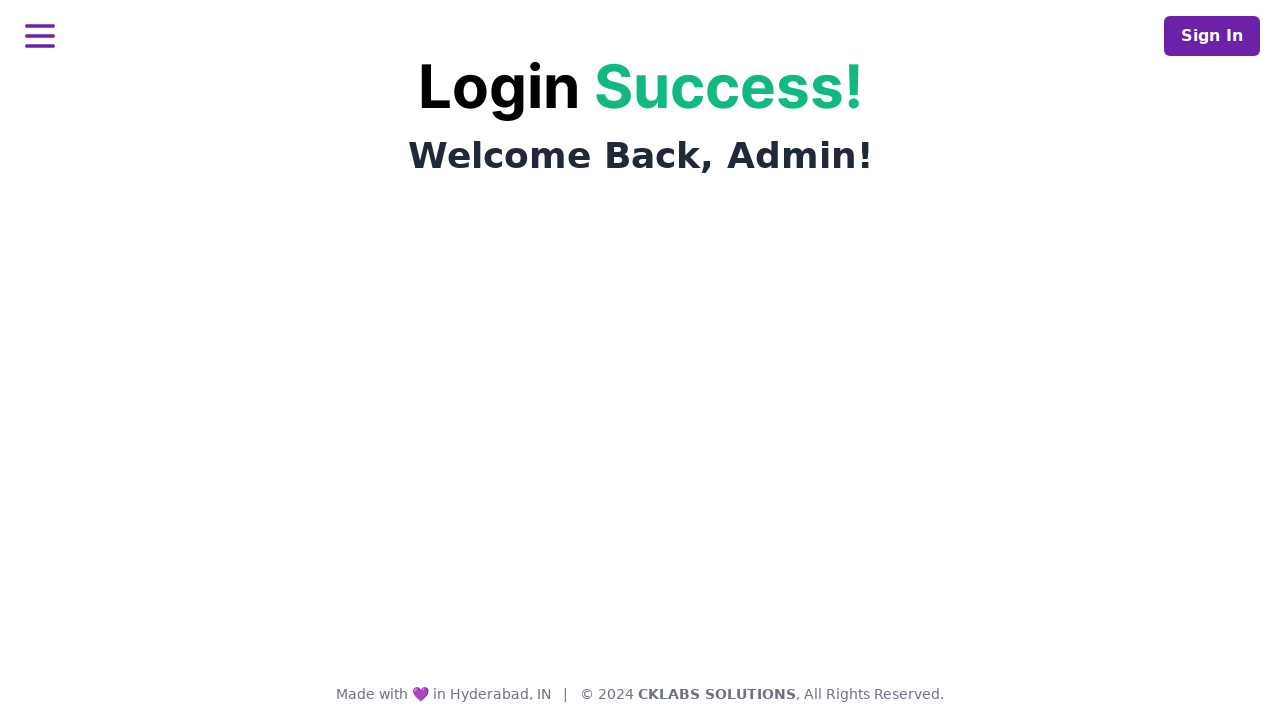